Tests dynamic element addition and removal by clicking add button and then delete button

Starting URL: http://the-internet.herokuapp.com/add_remove_elements/

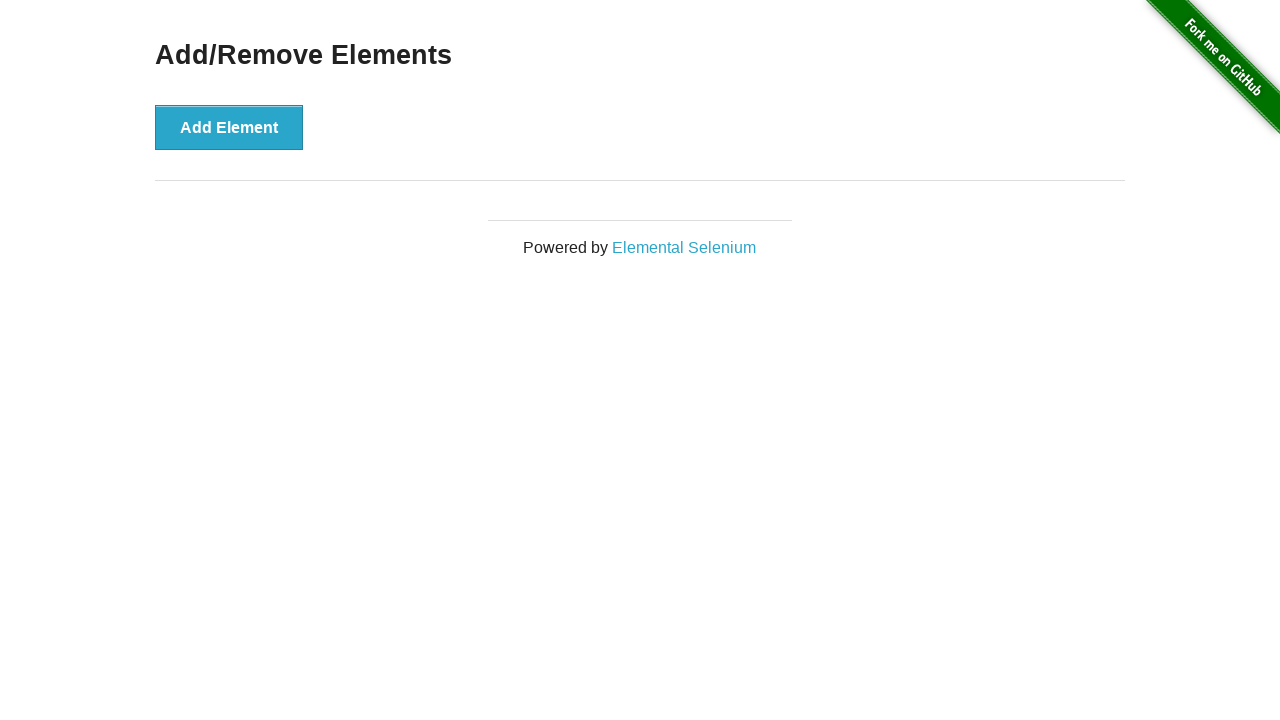

Clicked Add Element button at (229, 127) on xpath=/html/body/div[2]/div/div/button
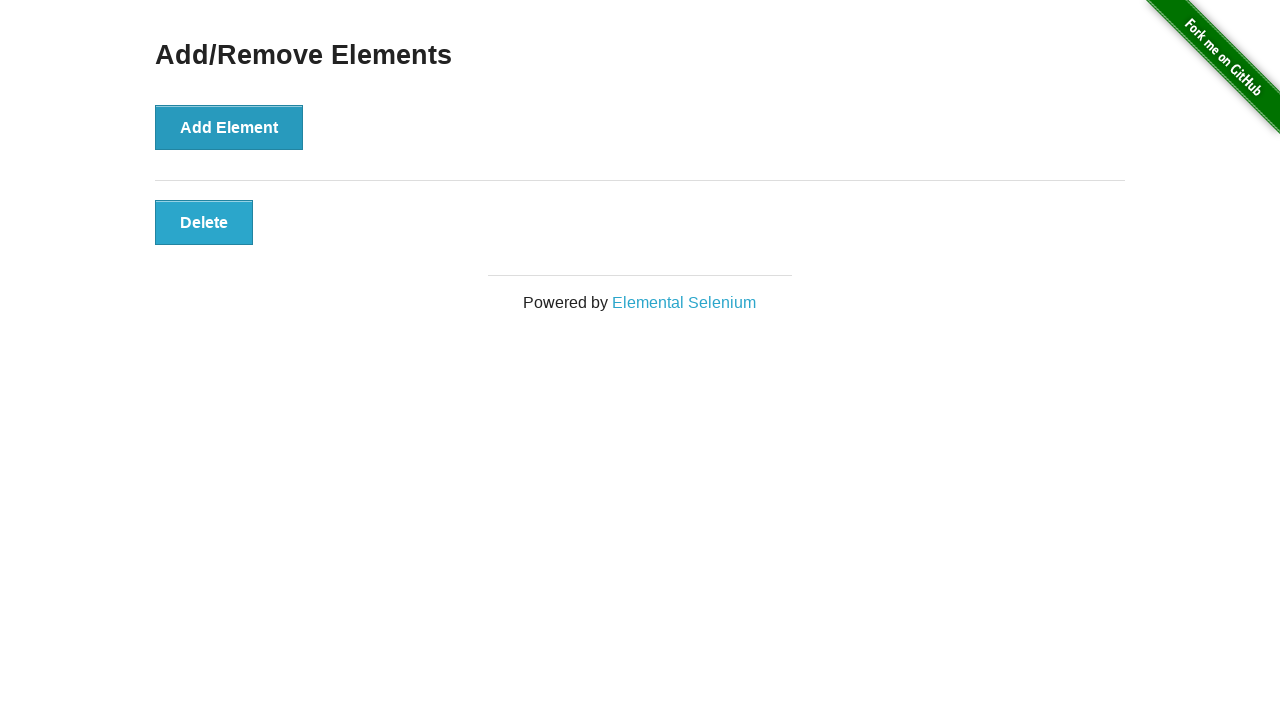

Clicked Delete button on dynamically added element at (204, 222) on .added-manually
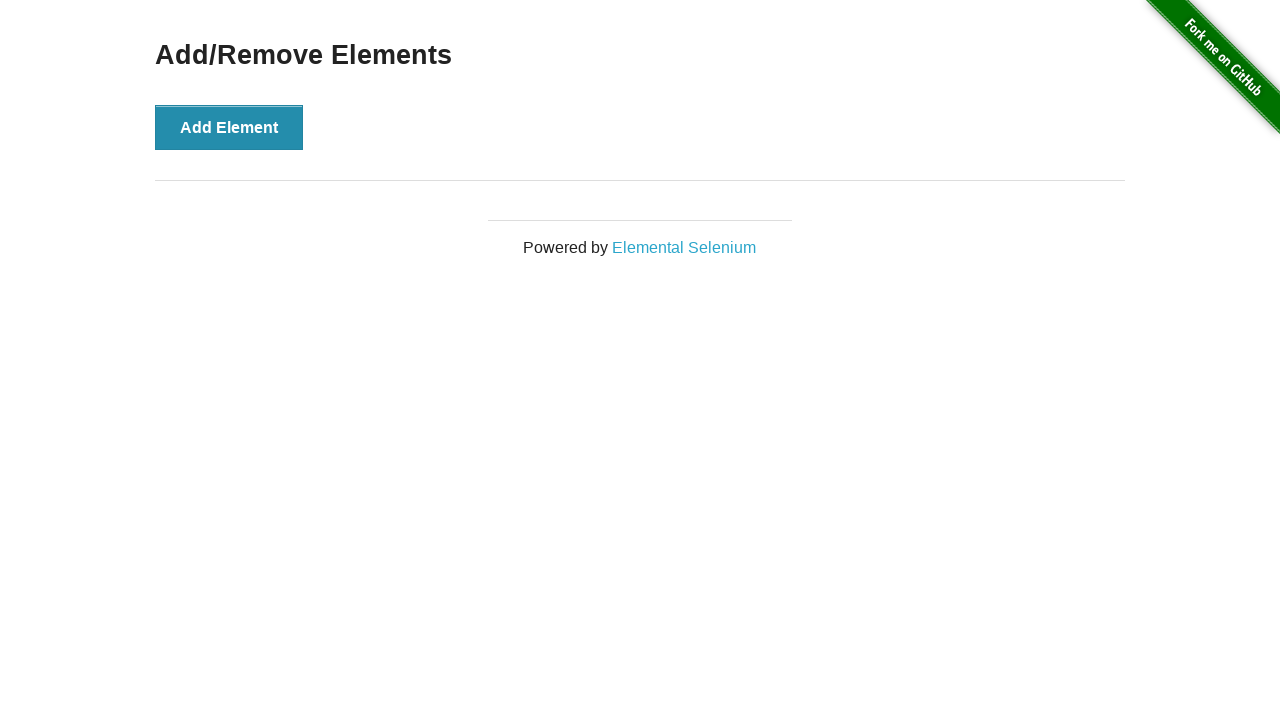

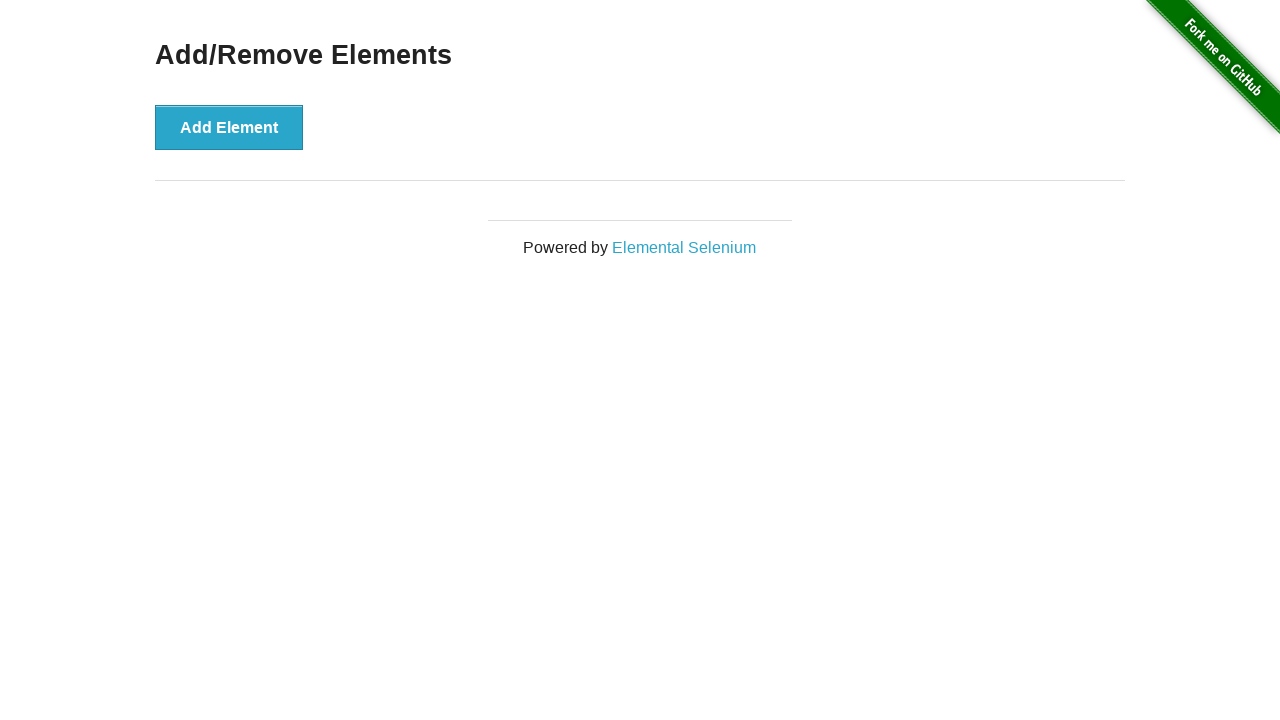